Tests T-Mobile tablets page by applying filters for deals (New and Special offer) and brands (Samsung and TCL)

Starting URL: https://www.t-mobile.com/tablets?INTNAV=tNav:Devices:Tablets

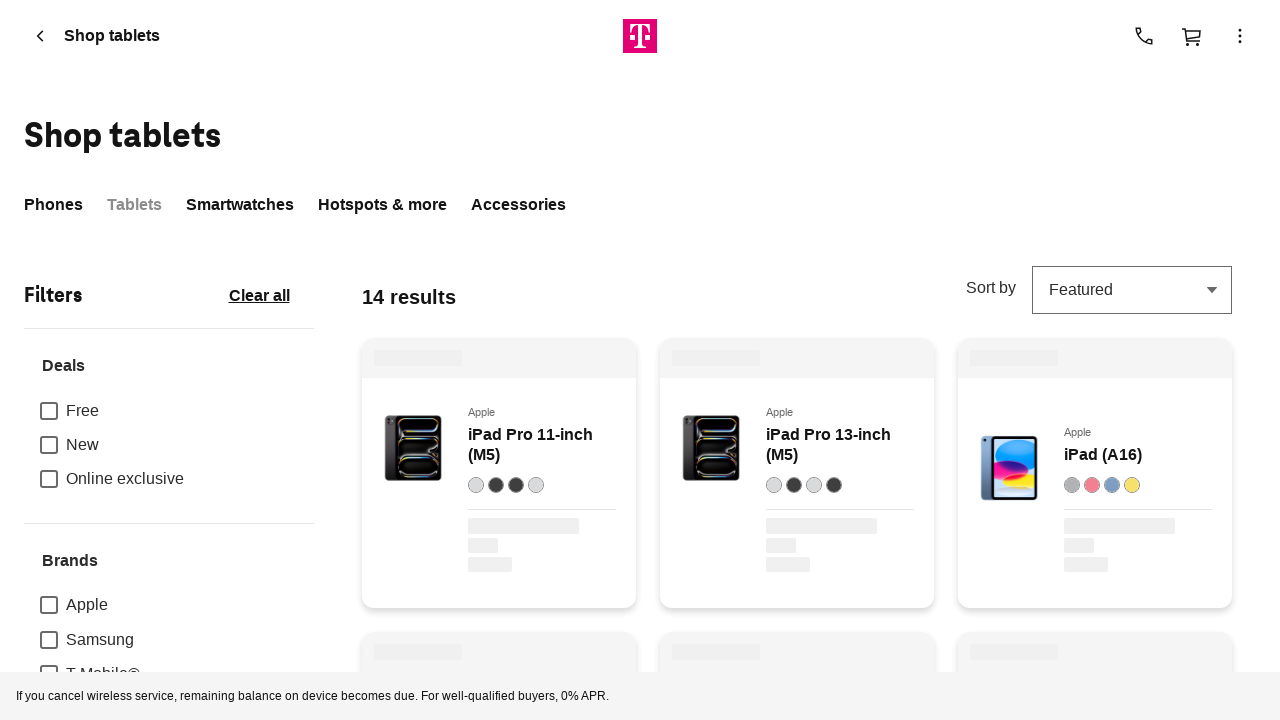

Waited 5 seconds for T-Mobile tablets page to load
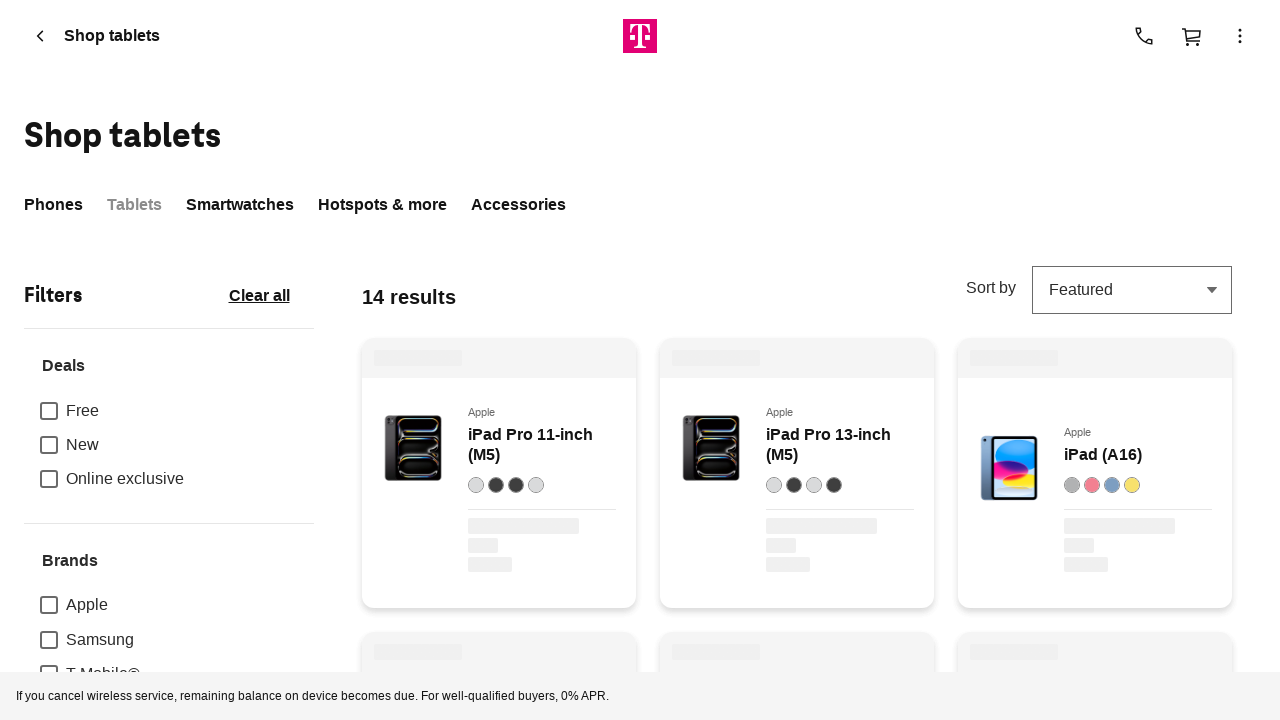

Clicked on Deals section to expand it at (64, 366) on xpath=//legend[contains(text(),'Deals')]
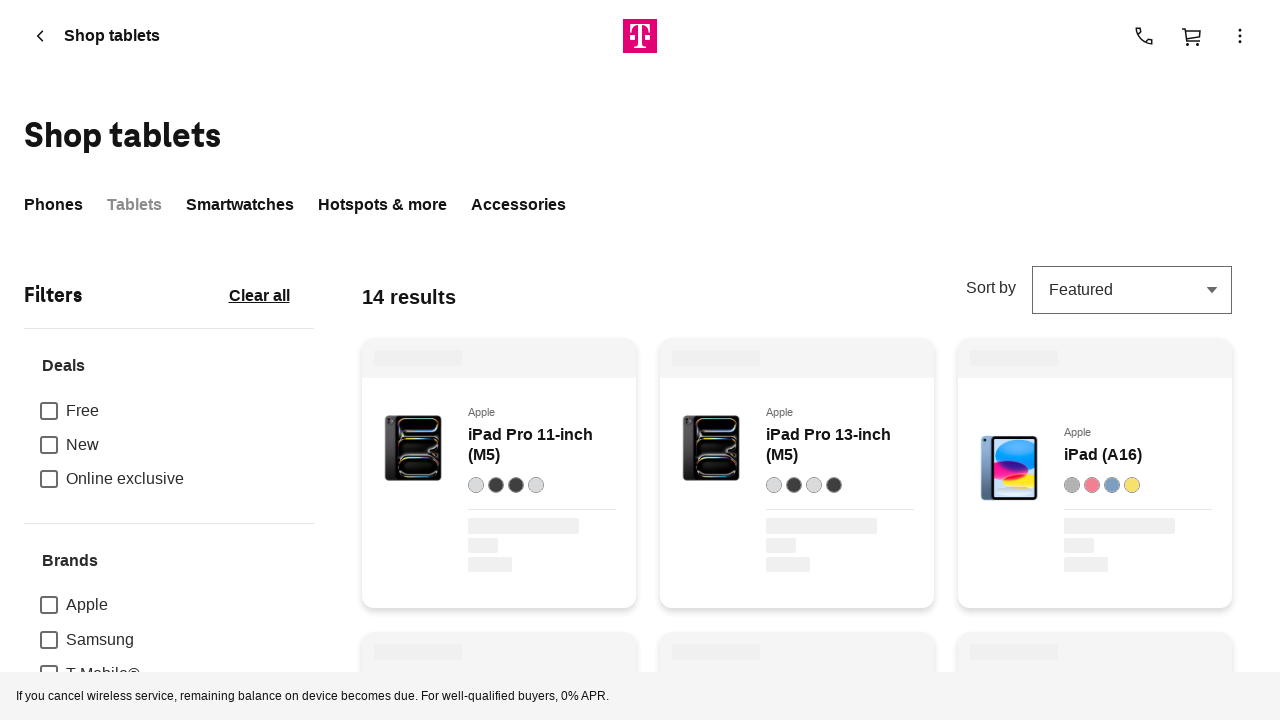

Clicked on Brands section to expand it at (70, 561) on xpath=//legend[contains(text(),'Brands')]
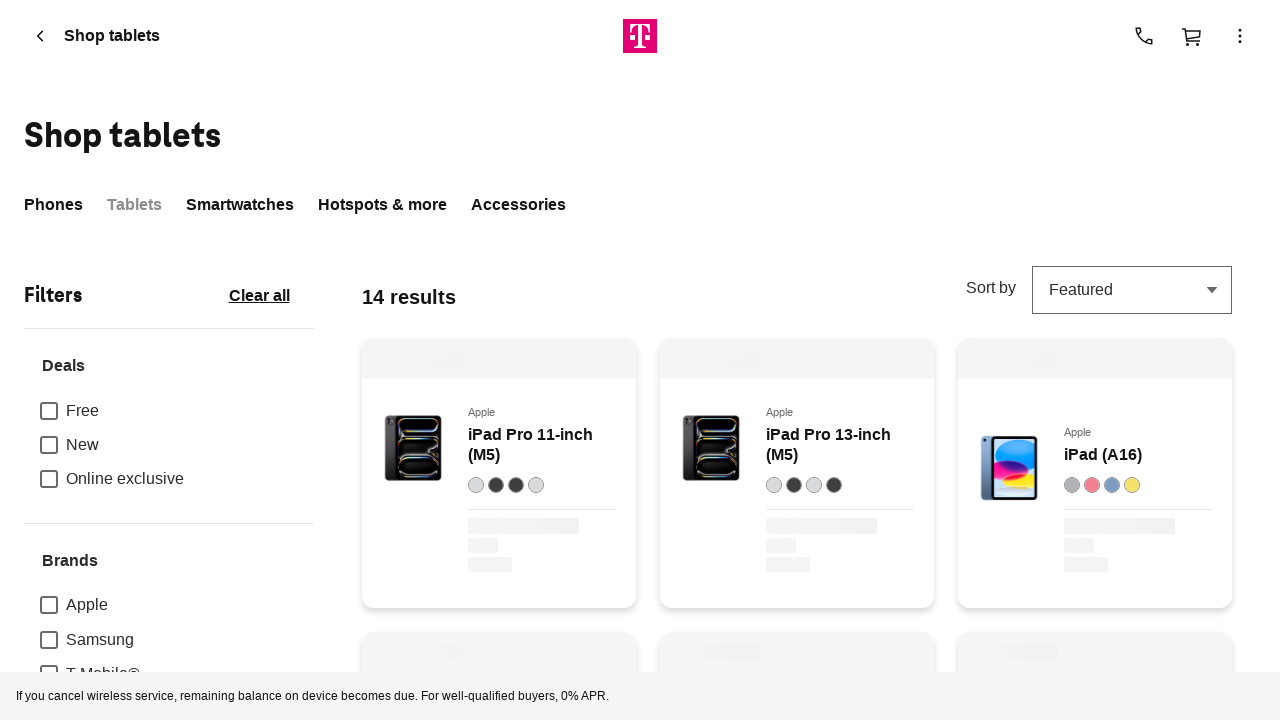

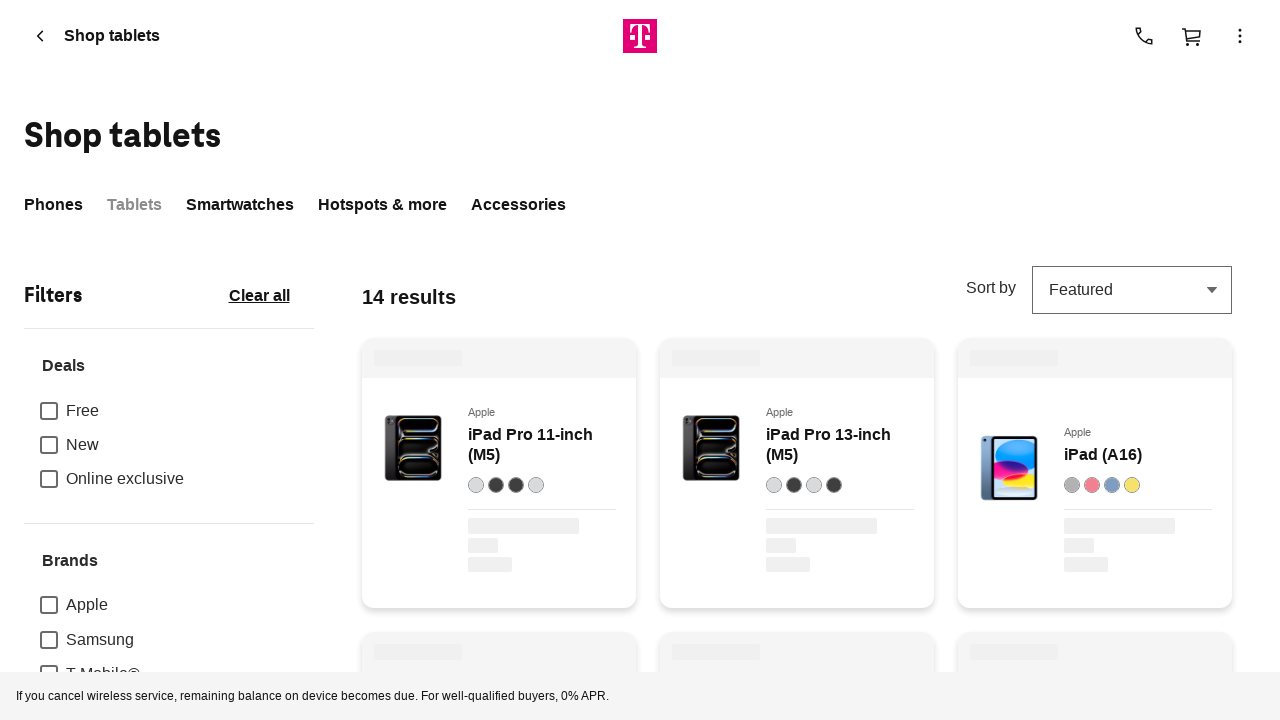